Tests the permanent address textarea by entering an address and verifying the value

Starting URL: https://demoqa.com/text-box

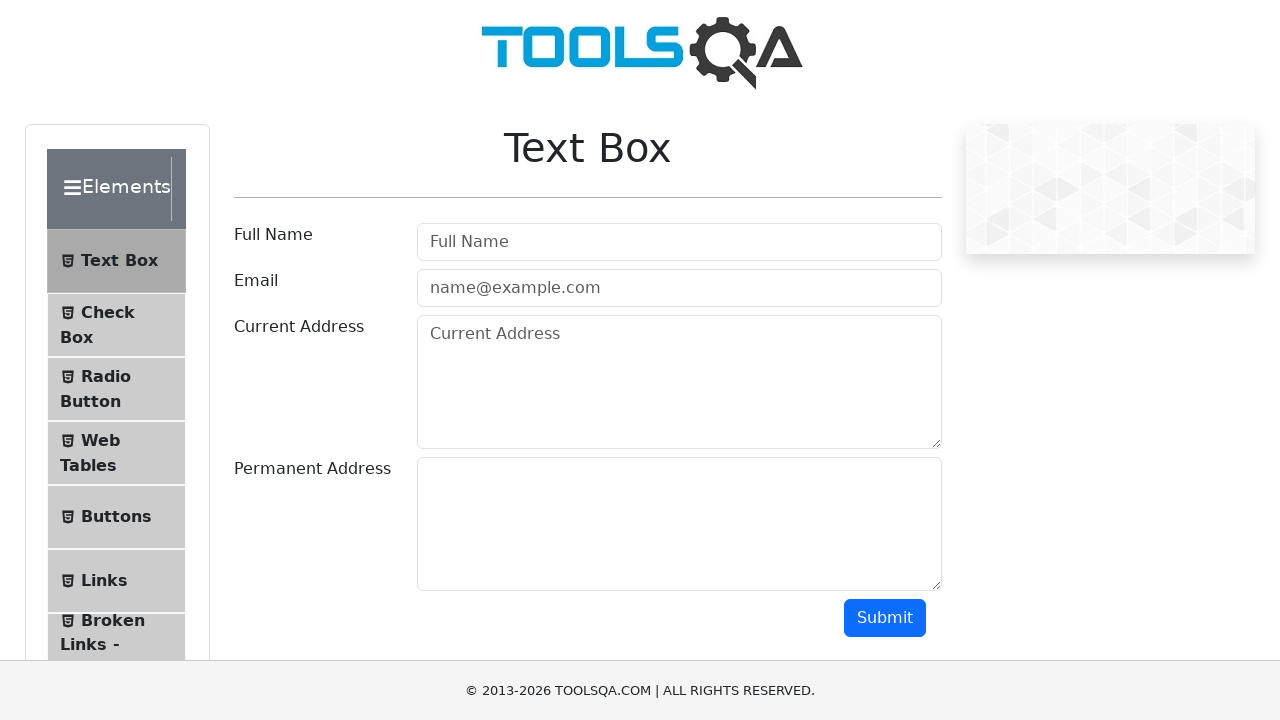

Filled permanent address field with 'Lehovecka 12 Prague 14' on #permanentAddress
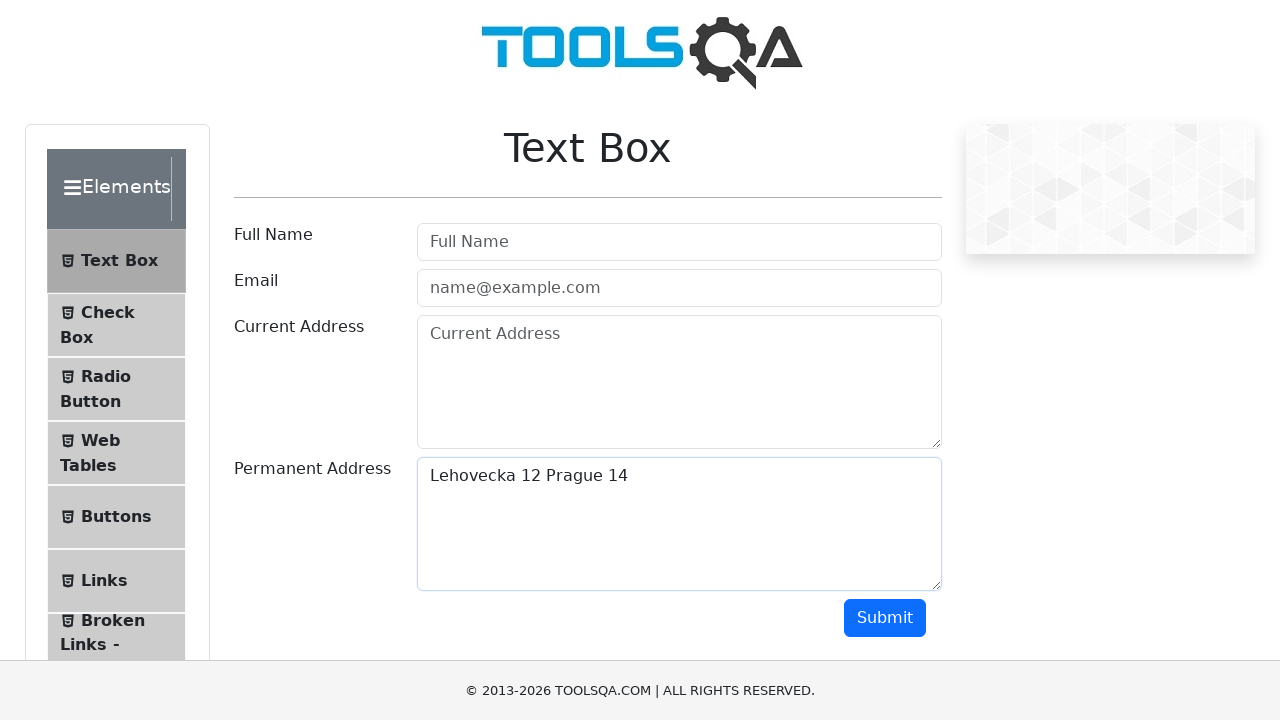

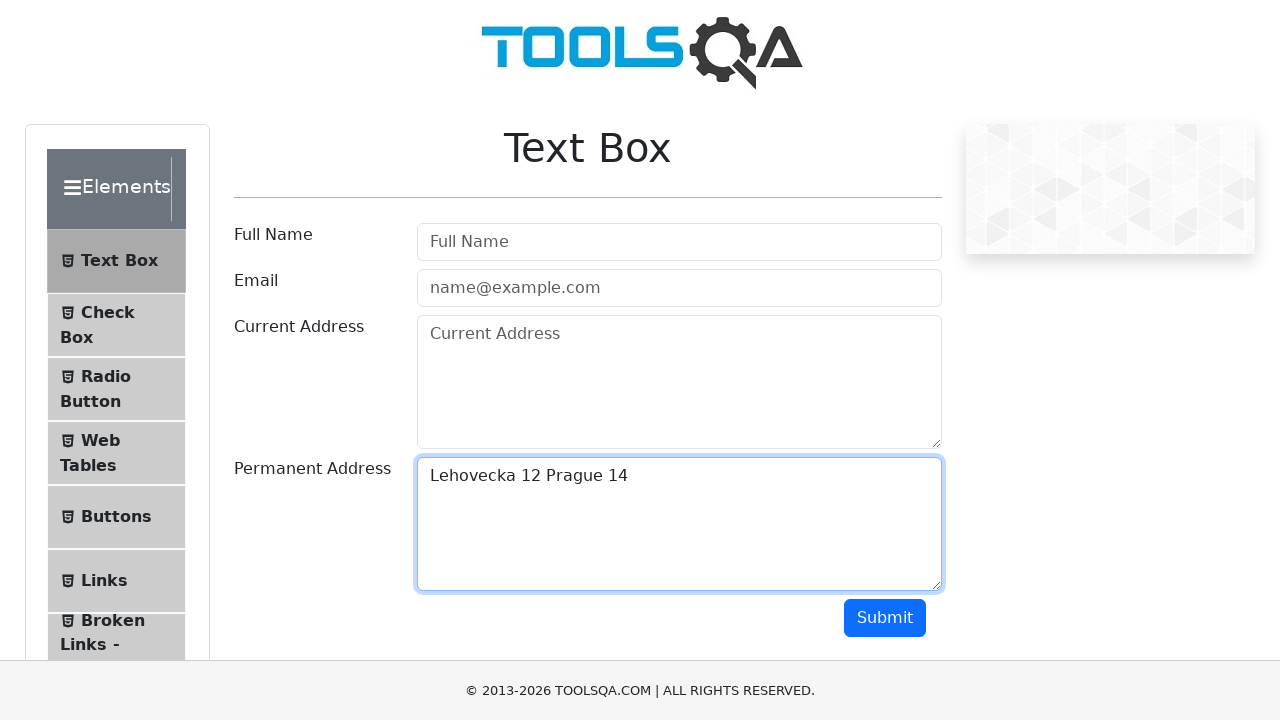